Opens a new browser window and navigates to a different URL in that window

Starting URL: https://jqueryui.com/tooltip/

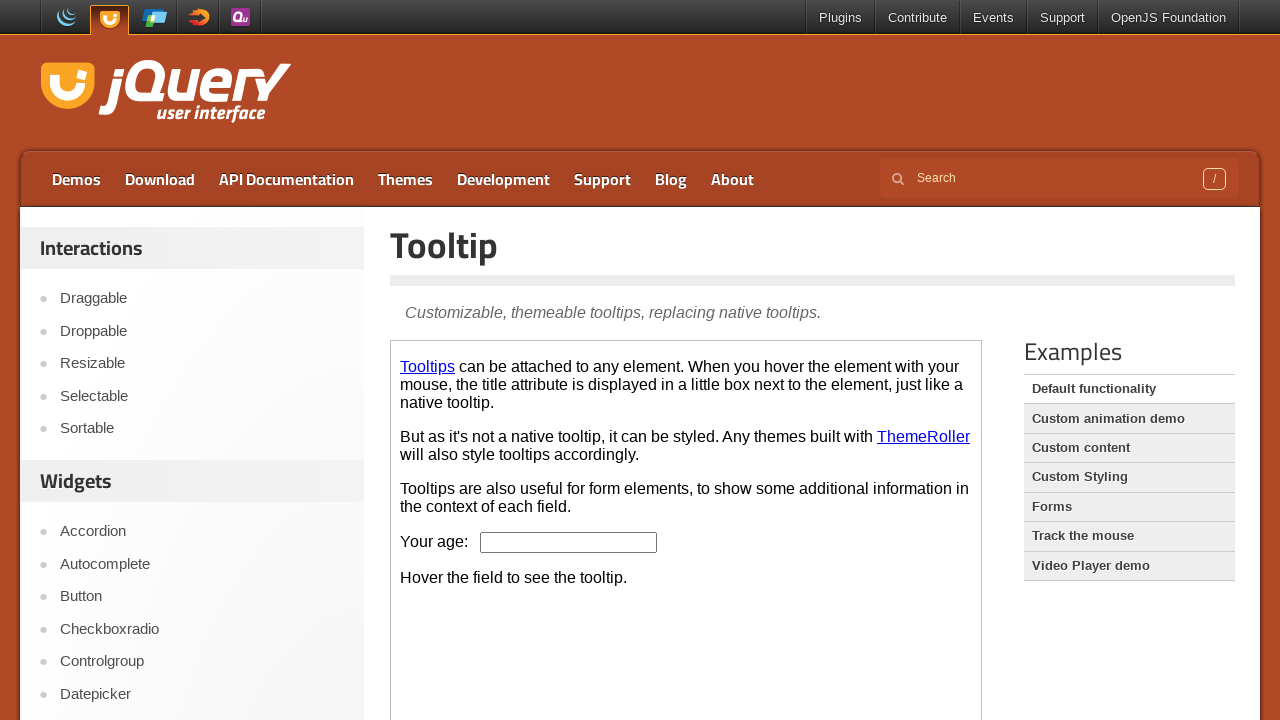

Opened a new browser window
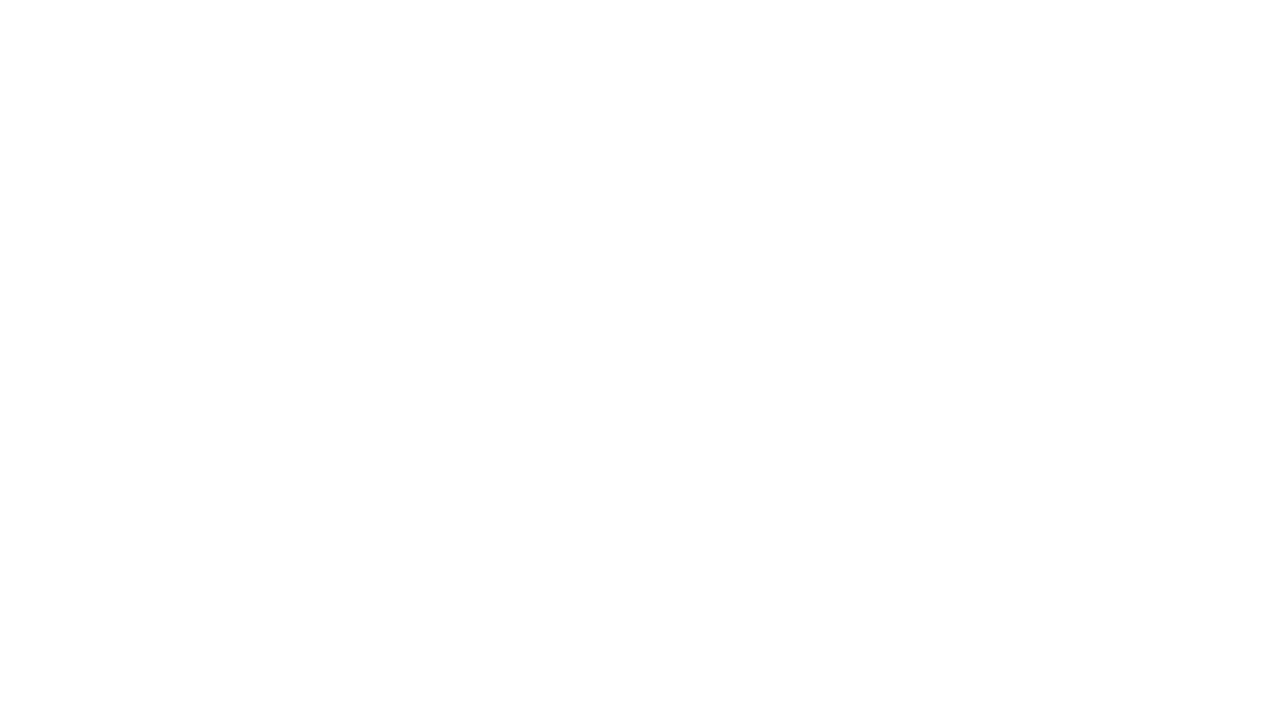

Navigated to https://jqueryui.com in the new window
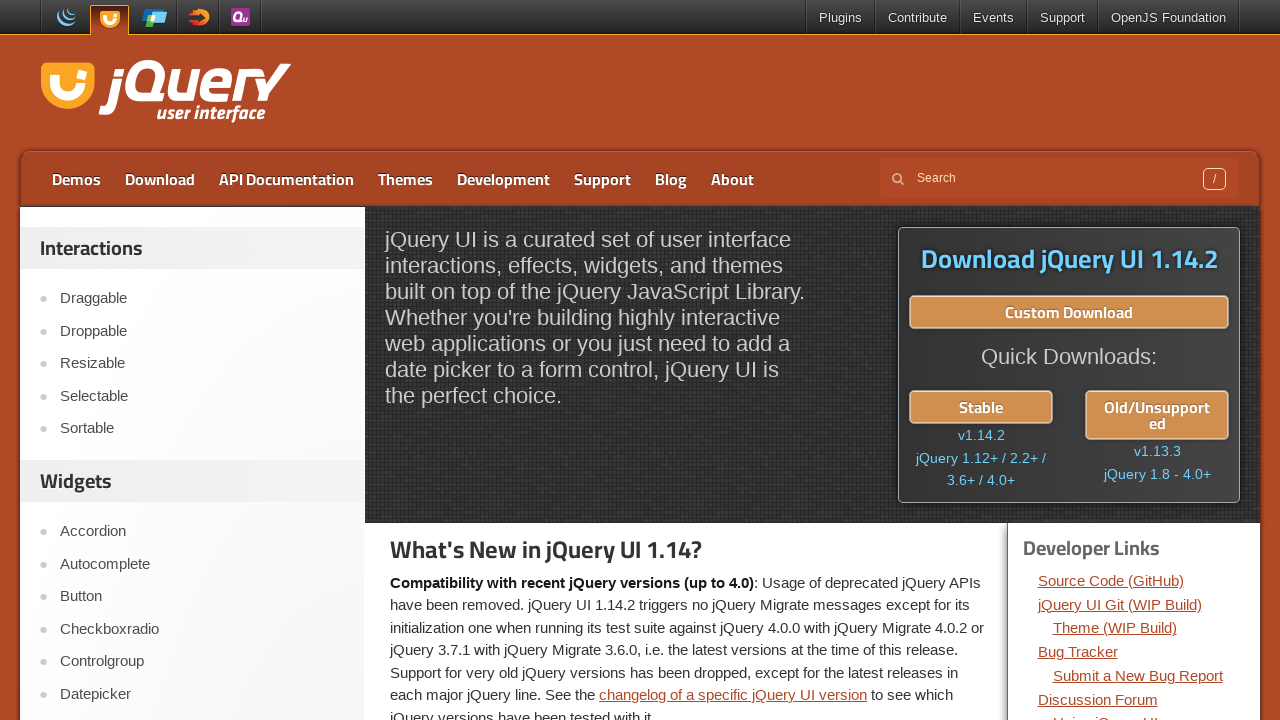

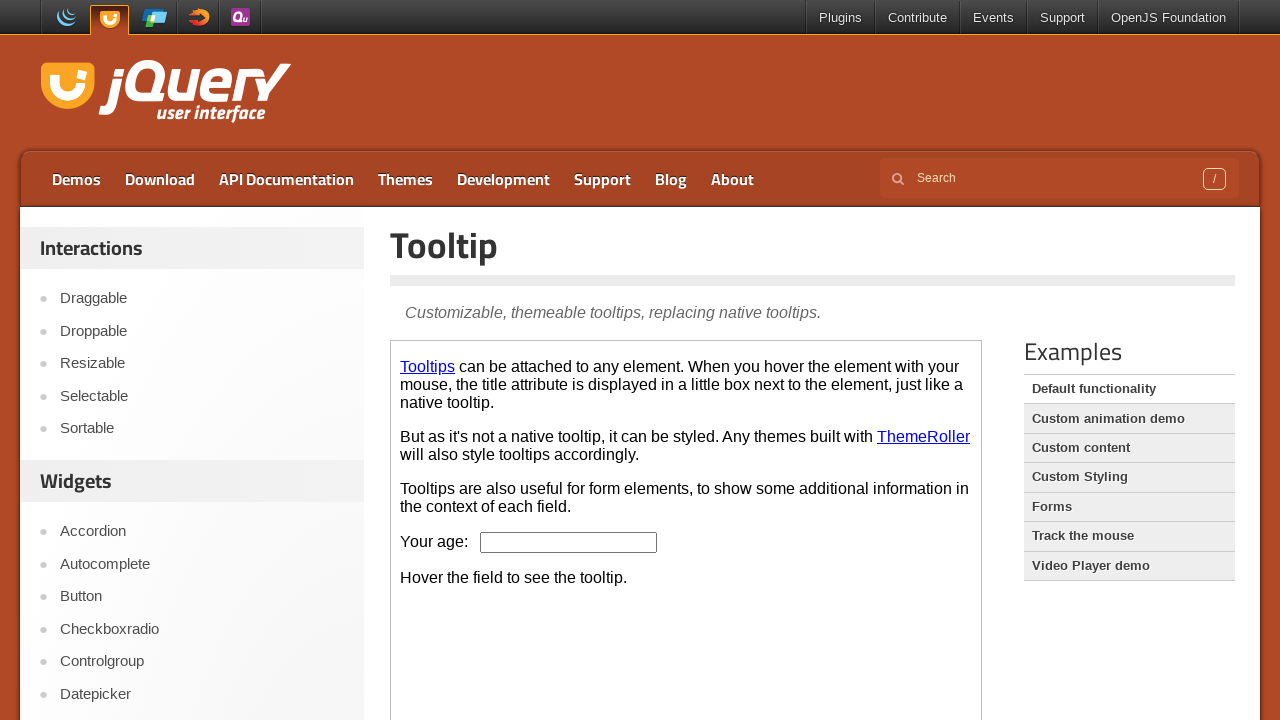